Tests filling out a complex HTML form with text fields, checkboxes, radio buttons, and multi-select options, then submits the form

Starting URL: https://testpages.herokuapp.com/styled/basic-html-form-test.html

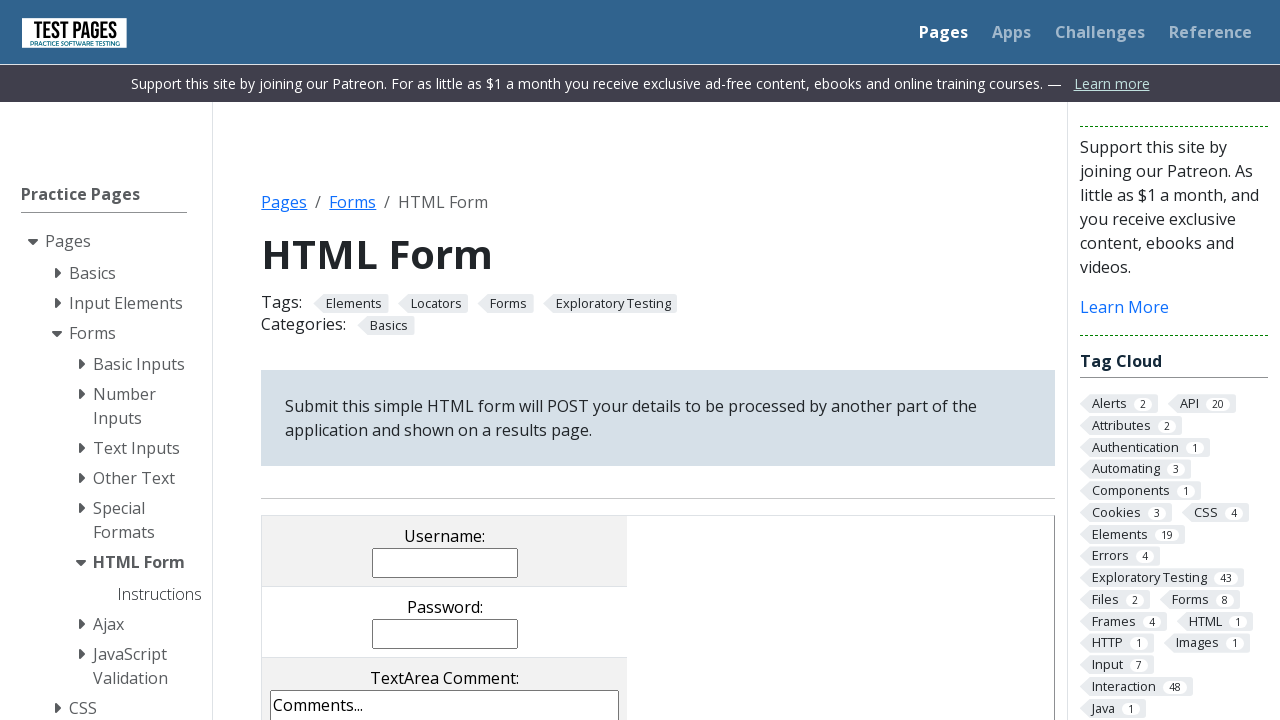

Filled username field with 'John Doe' on input[name='username']
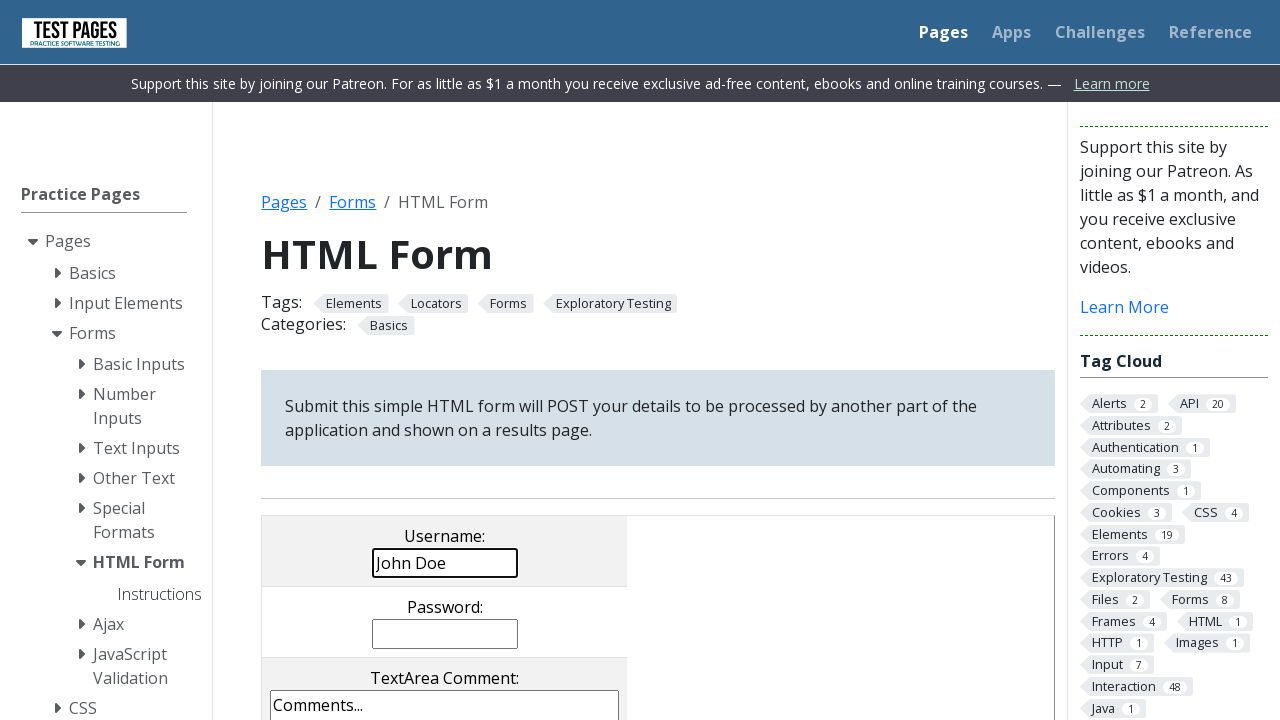

Filled password field with '123456' on input[name='password']
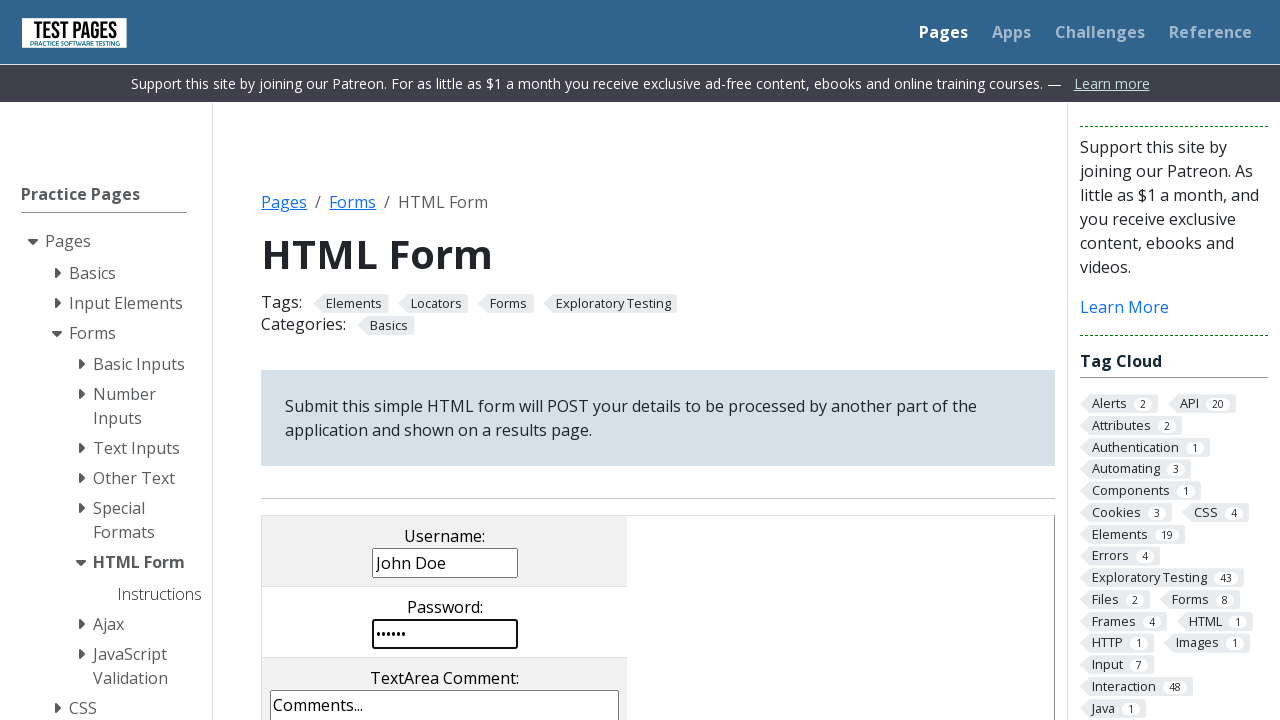

Filled comments textarea with Lorem ipsum text on textarea[name='comments']
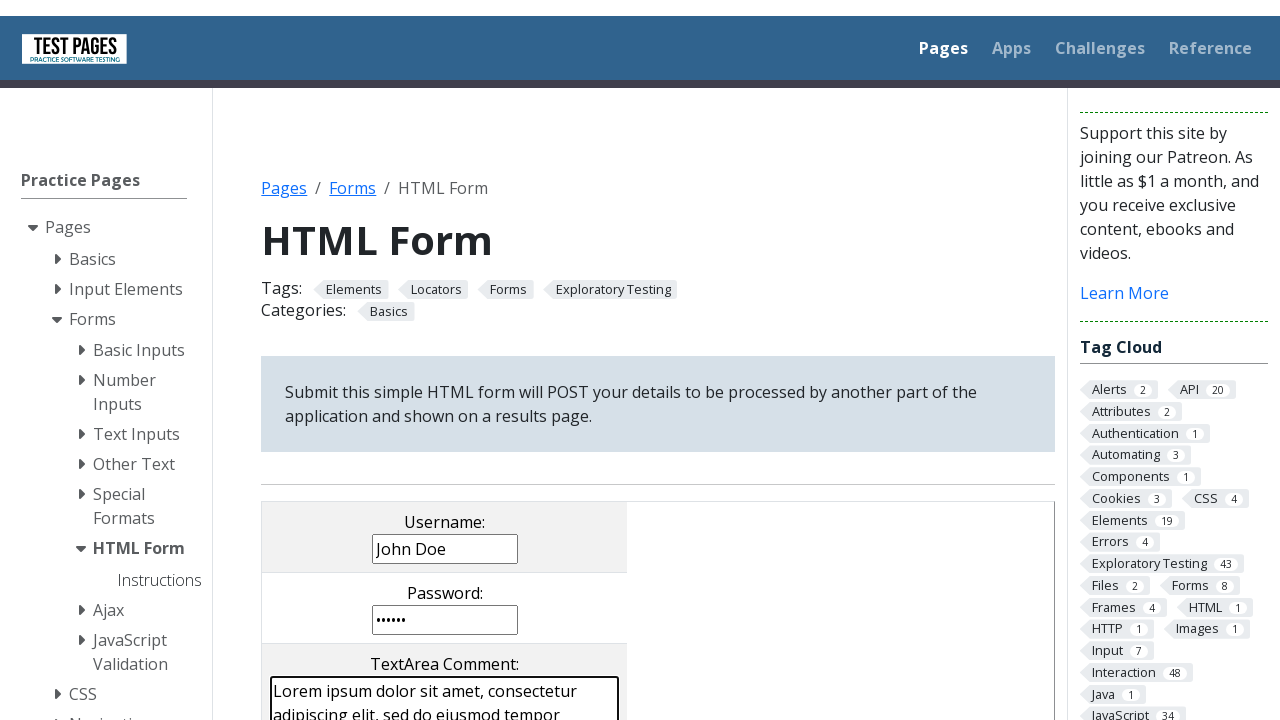

Clicked checkbox cb2 at (402, 360) on [name='checkboxes[]'][value='cb2']
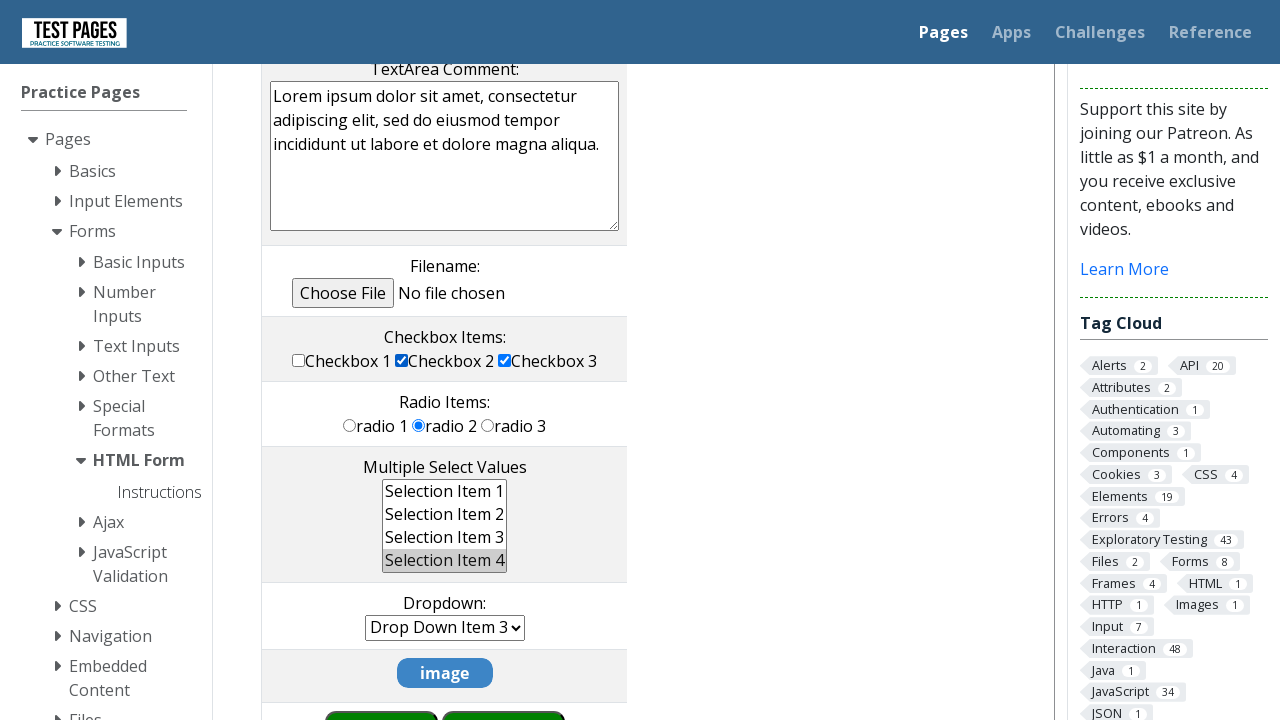

Clicked checkbox cb3 at (505, 360) on [name='checkboxes[]'][value='cb3']
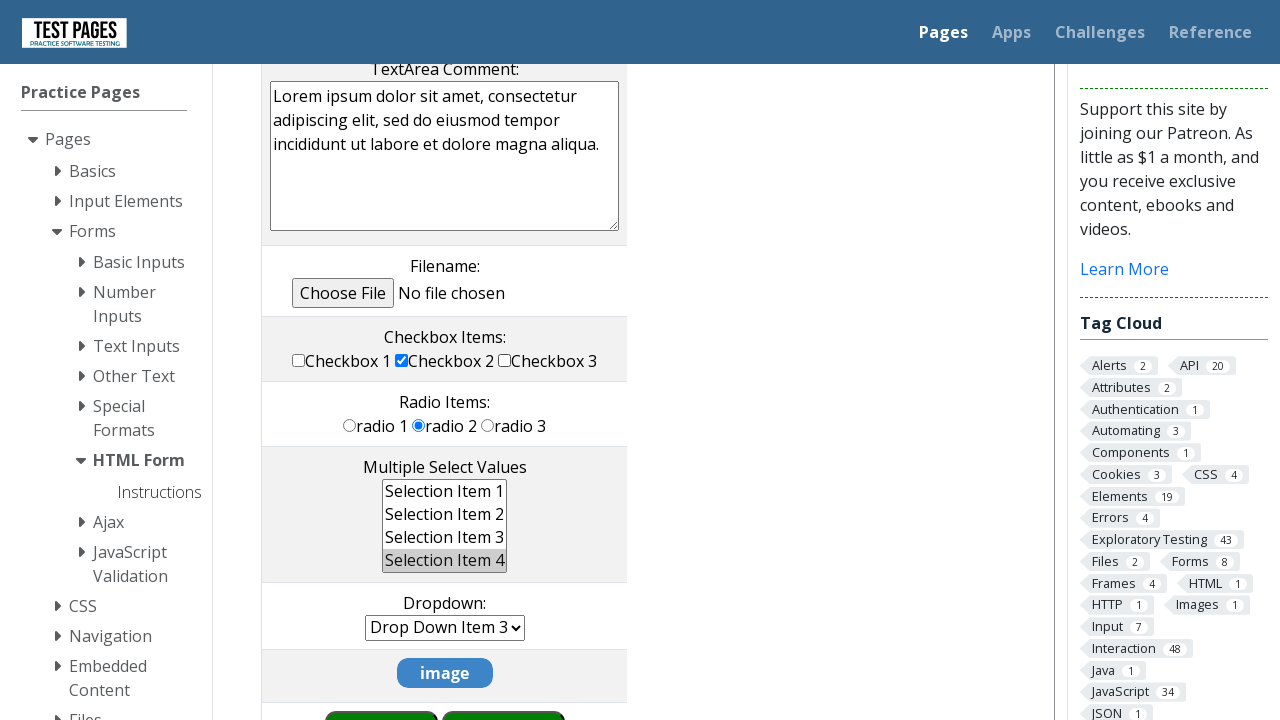

Selected radio button rd1 at (350, 425) on [name='radioval'][value='rd1']
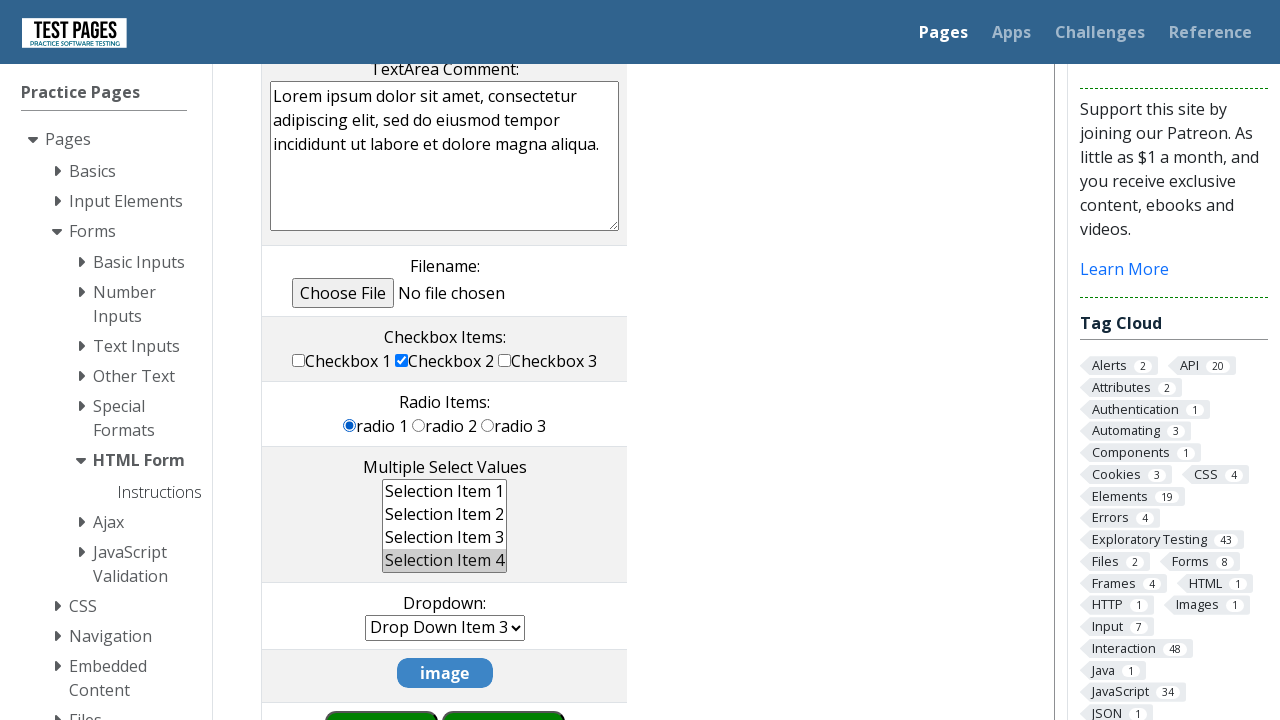

Selected options ms2 and ms3 in multi-select field on [name='multipleselect[]']
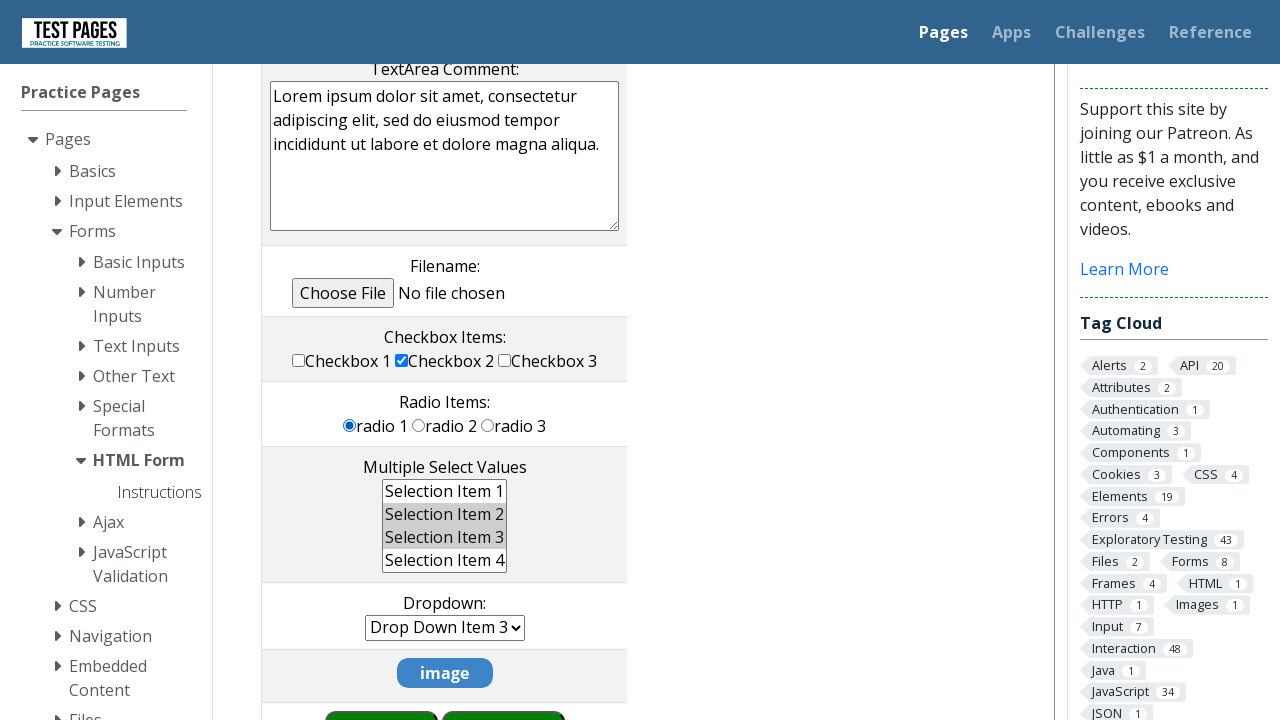

Clicked submit button to submit the form at (504, 690) on input[value='submit']
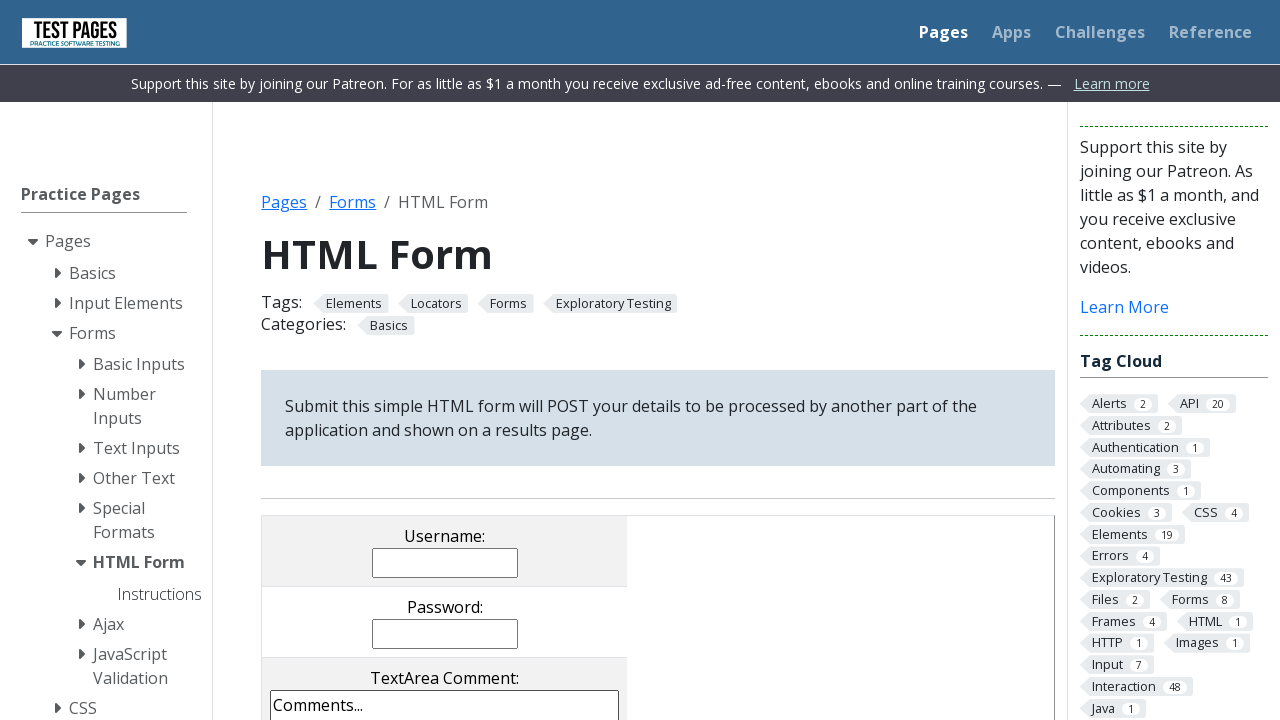

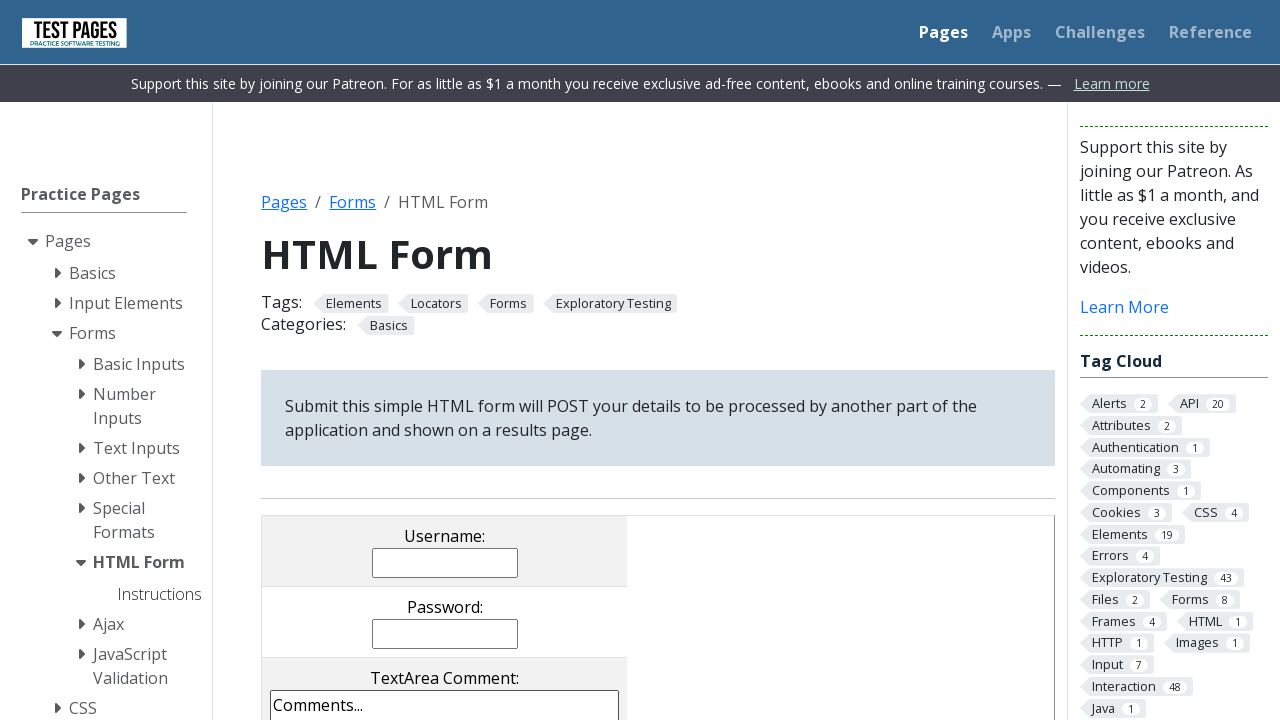